Tests that edits are saved when the input field loses focus (blur event).

Starting URL: https://demo.playwright.dev/todomvc

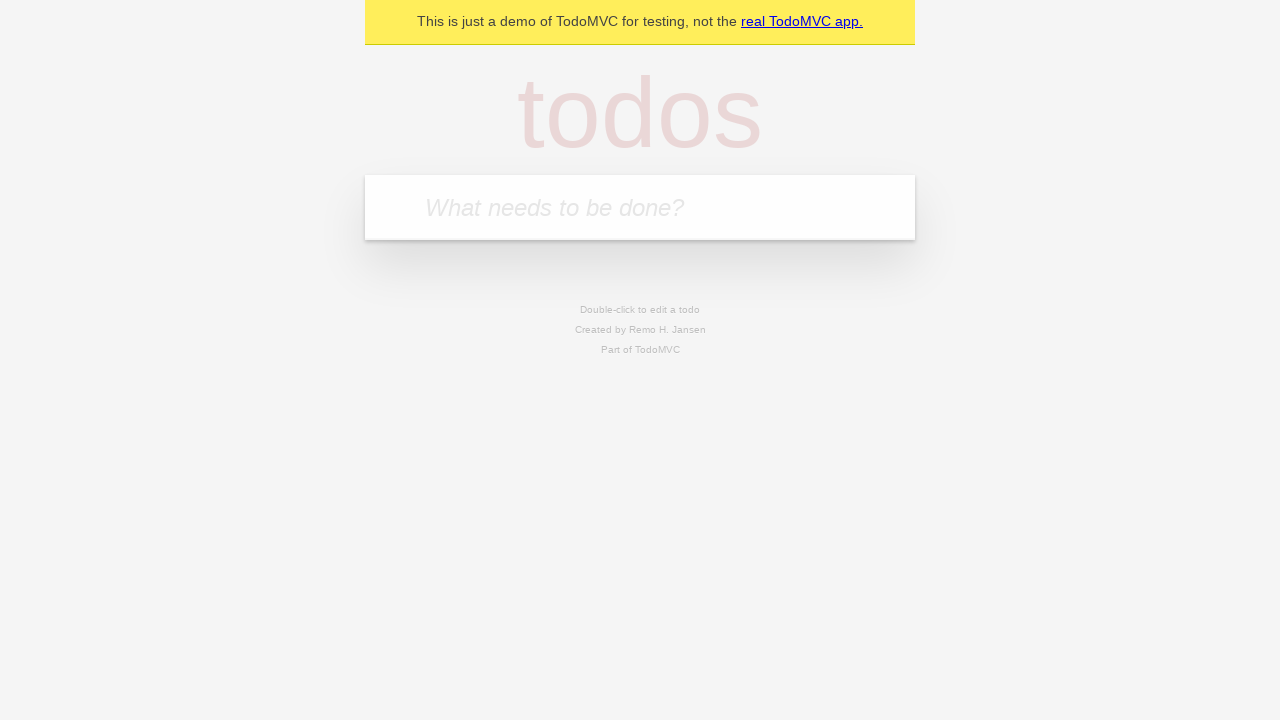

Filled first todo input with 'buy some cheese' on internal:attr=[placeholder="What needs to be done?"i]
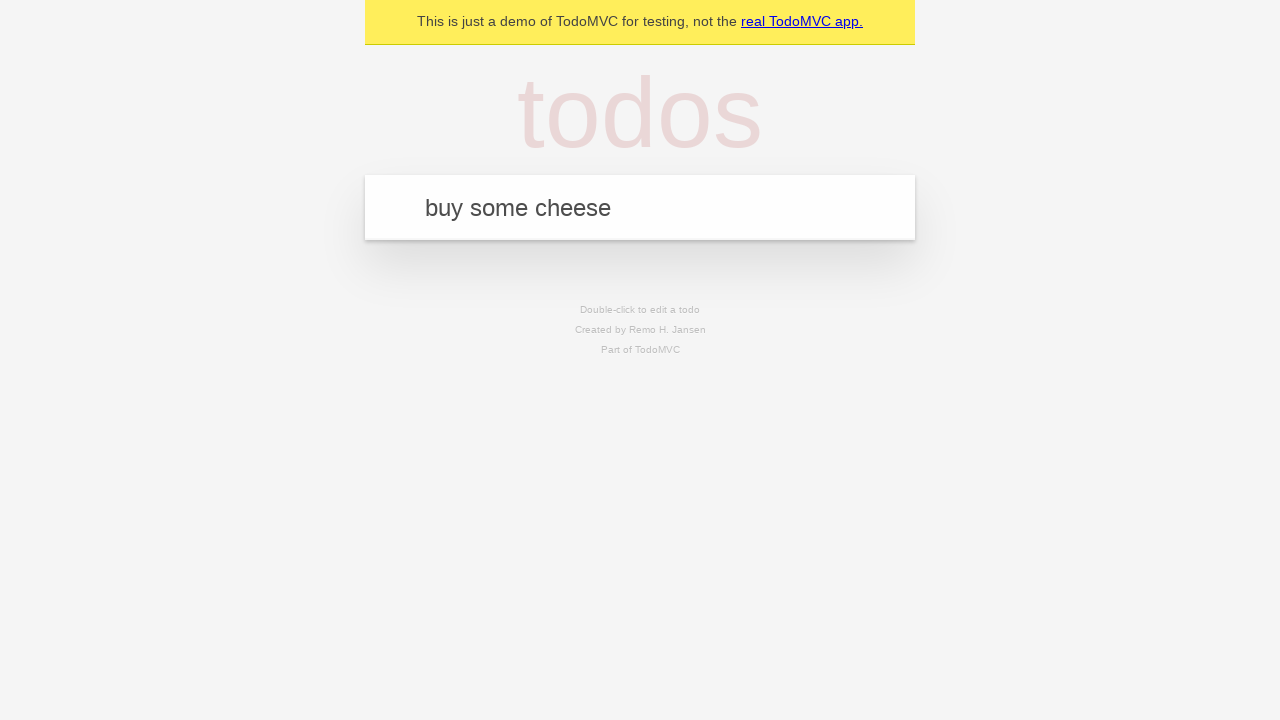

Pressed Enter to create first todo on internal:attr=[placeholder="What needs to be done?"i]
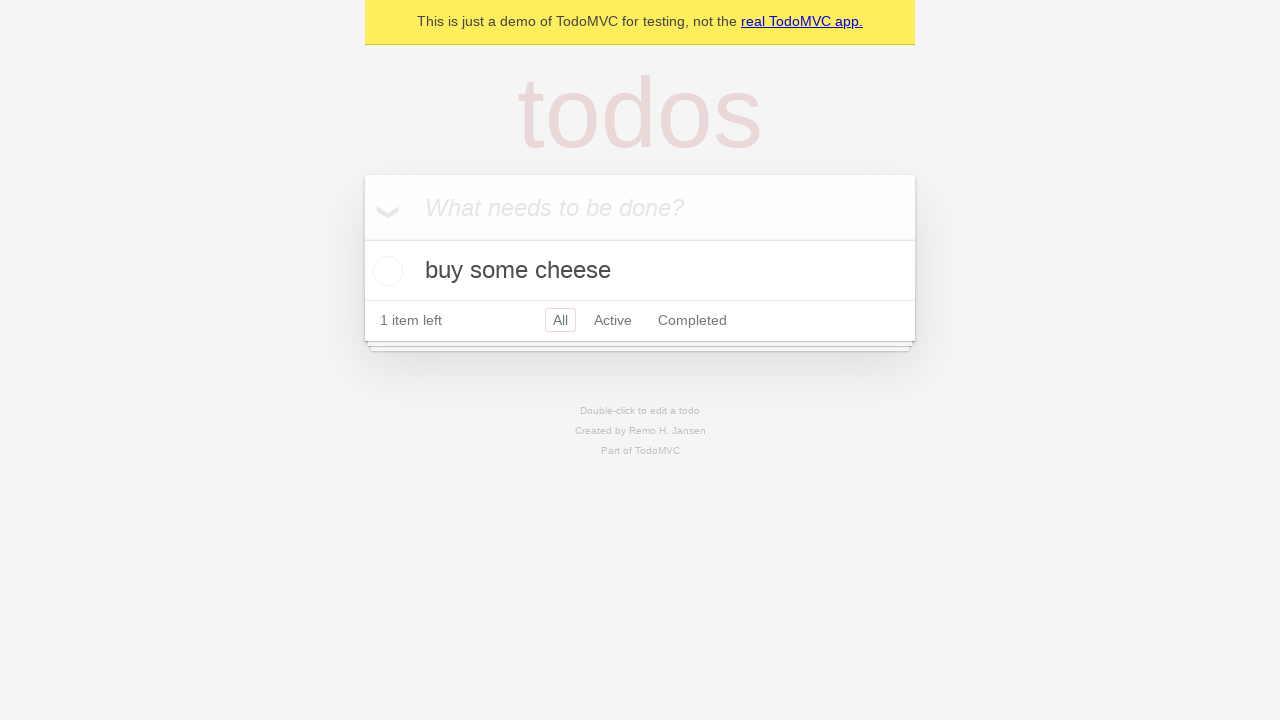

Filled second todo input with 'feed the cat' on internal:attr=[placeholder="What needs to be done?"i]
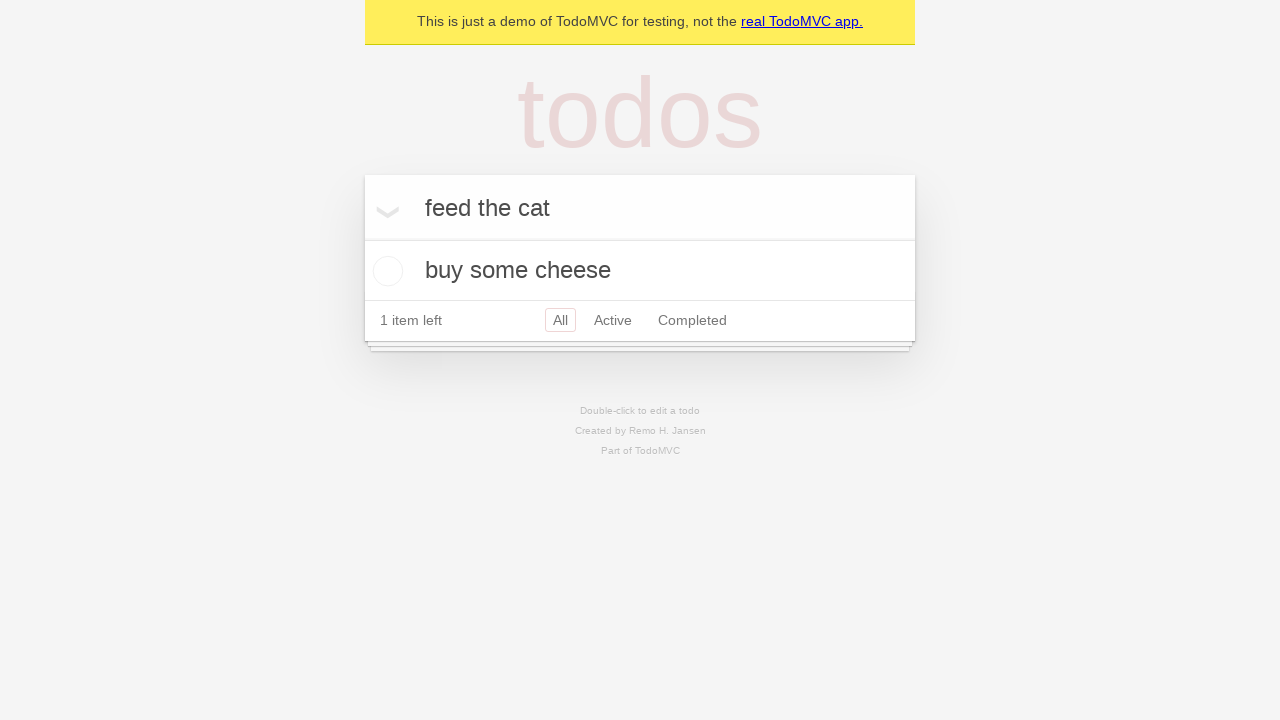

Pressed Enter to create second todo on internal:attr=[placeholder="What needs to be done?"i]
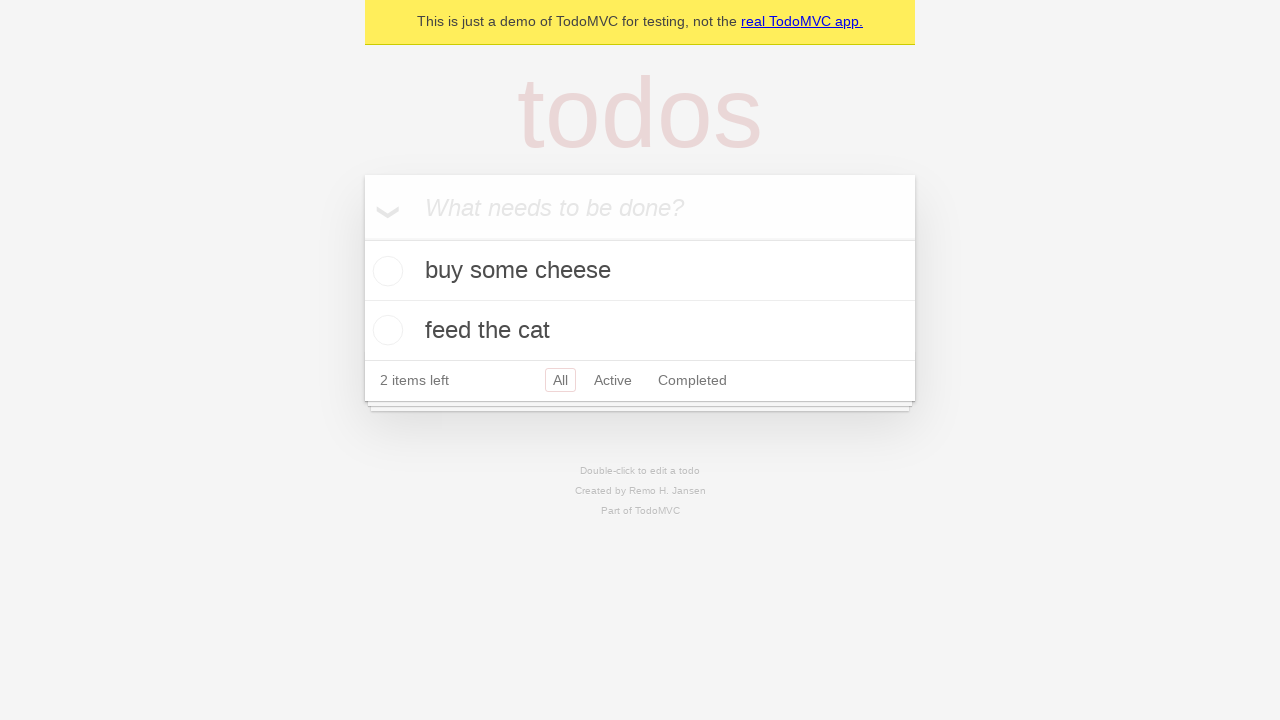

Filled third todo input with 'book a doctors appointment' on internal:attr=[placeholder="What needs to be done?"i]
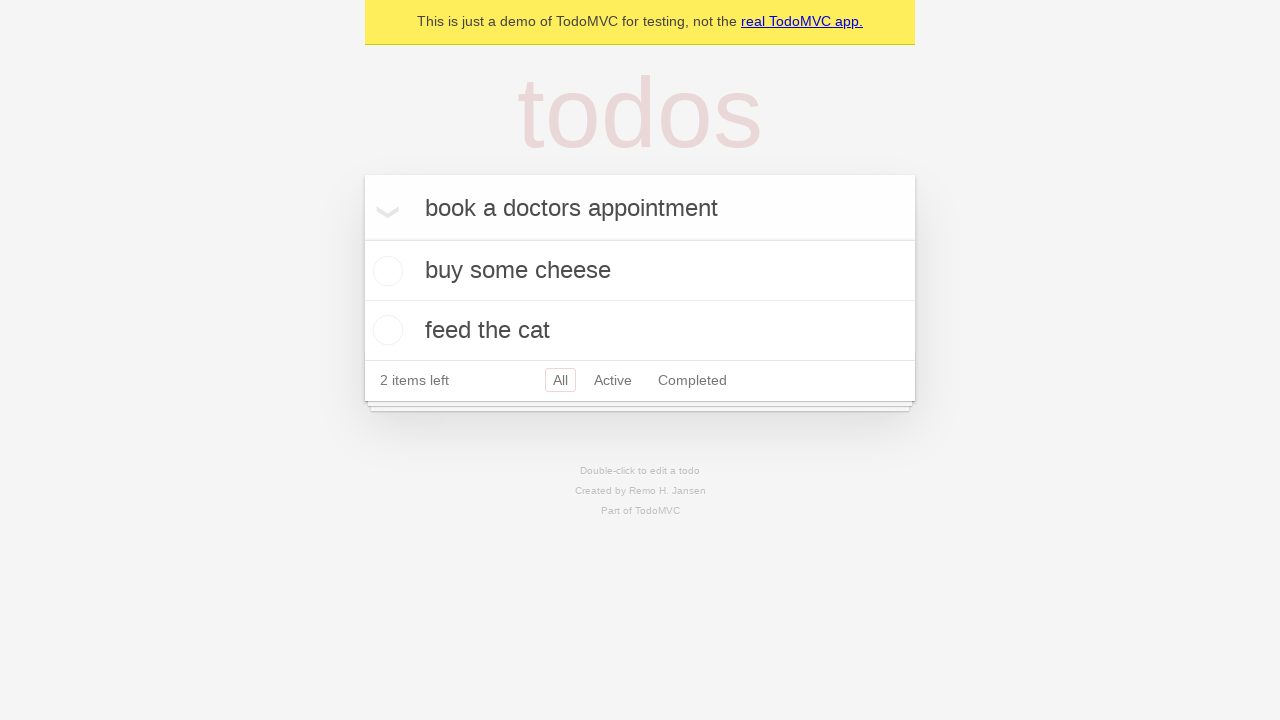

Pressed Enter to create third todo on internal:attr=[placeholder="What needs to be done?"i]
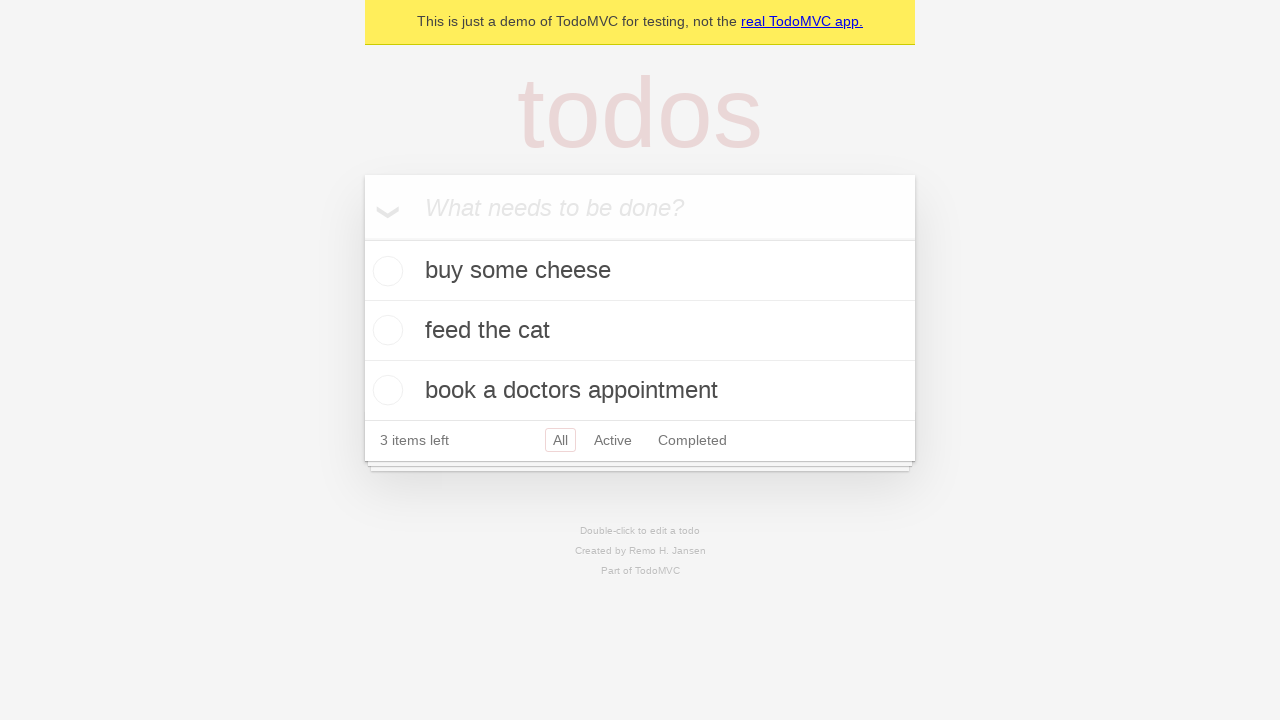

Double-clicked second todo to enter edit mode at (640, 331) on internal:testid=[data-testid="todo-item"s] >> nth=1
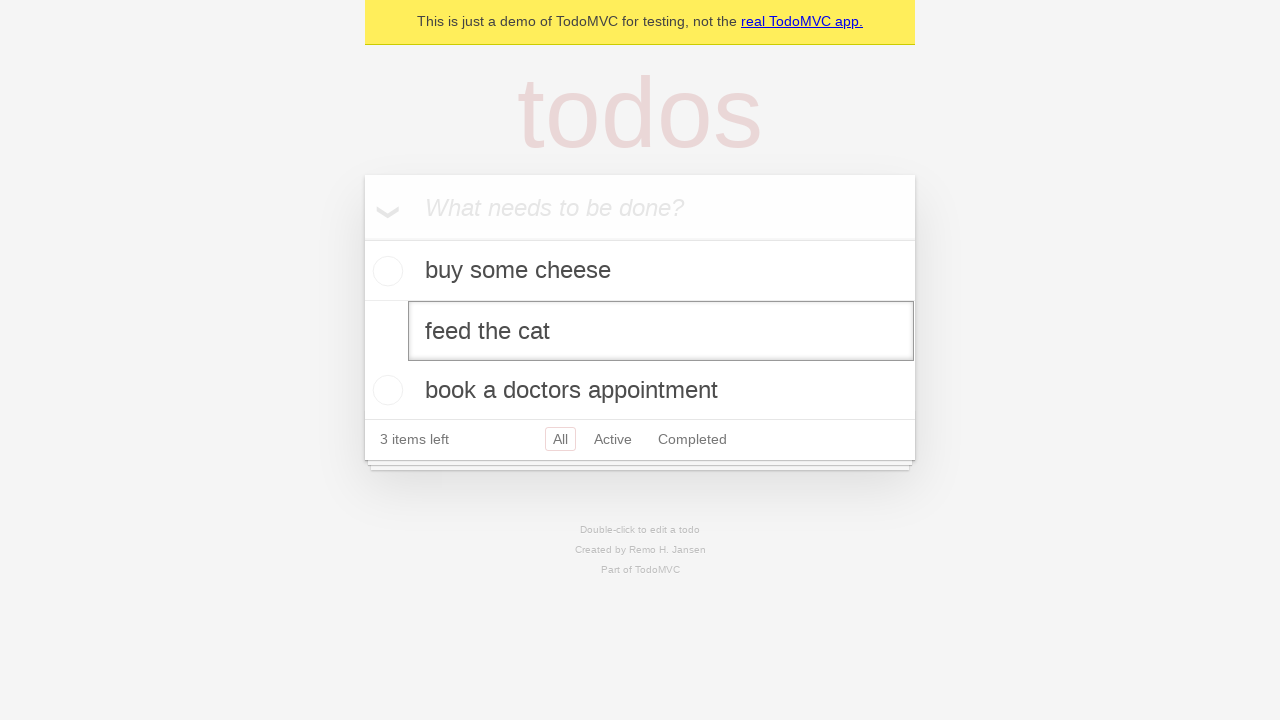

Changed second todo text to 'buy some sausages' on internal:testid=[data-testid="todo-item"s] >> nth=1 >> internal:role=textbox[nam
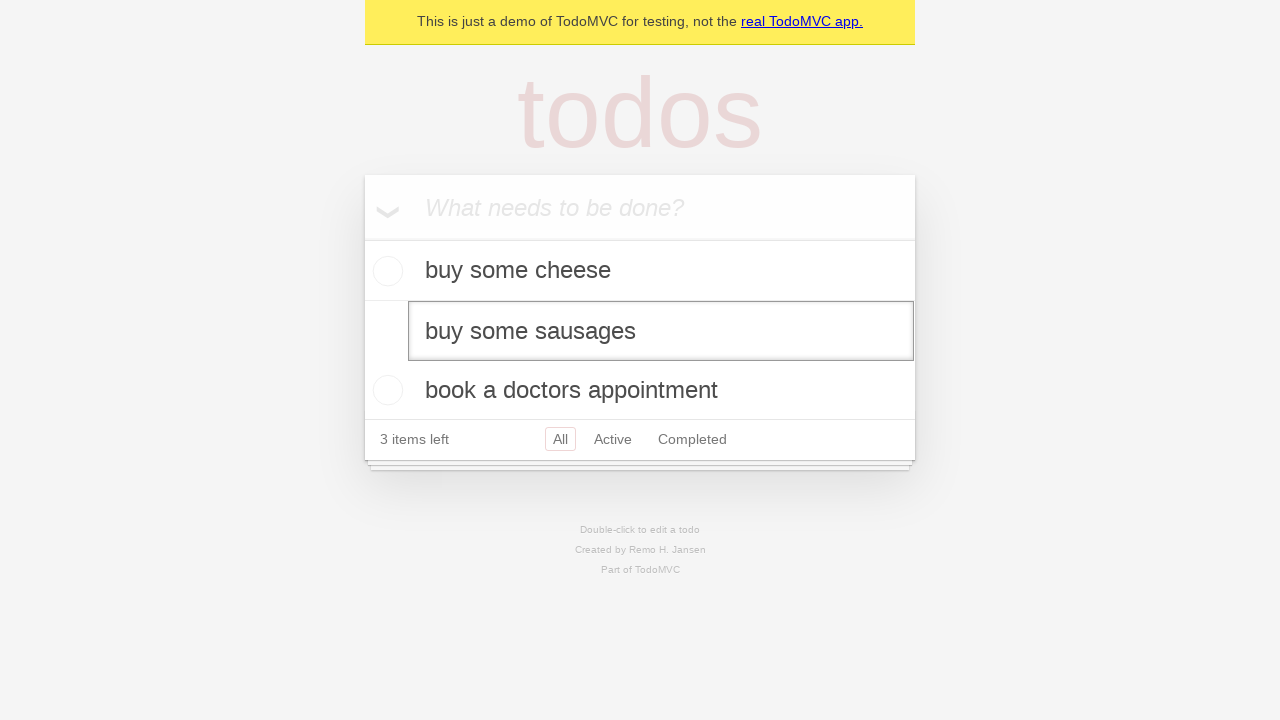

Triggered blur event on edit input to save changes
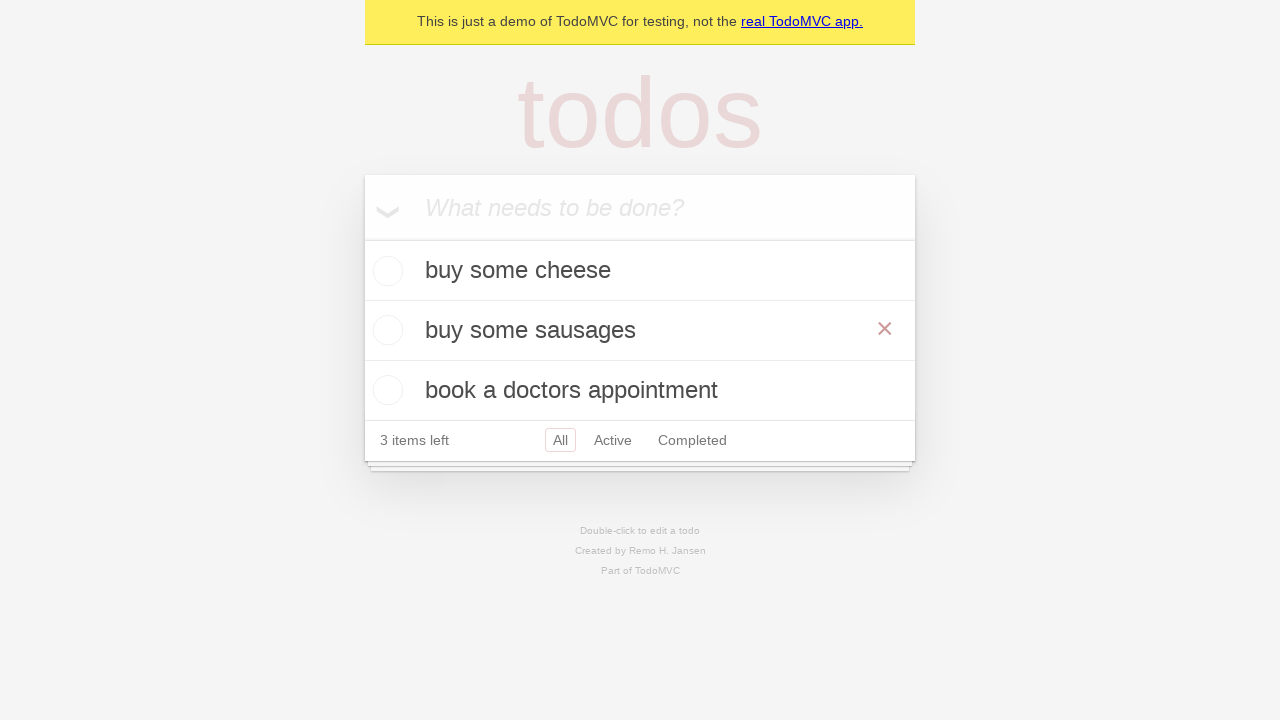

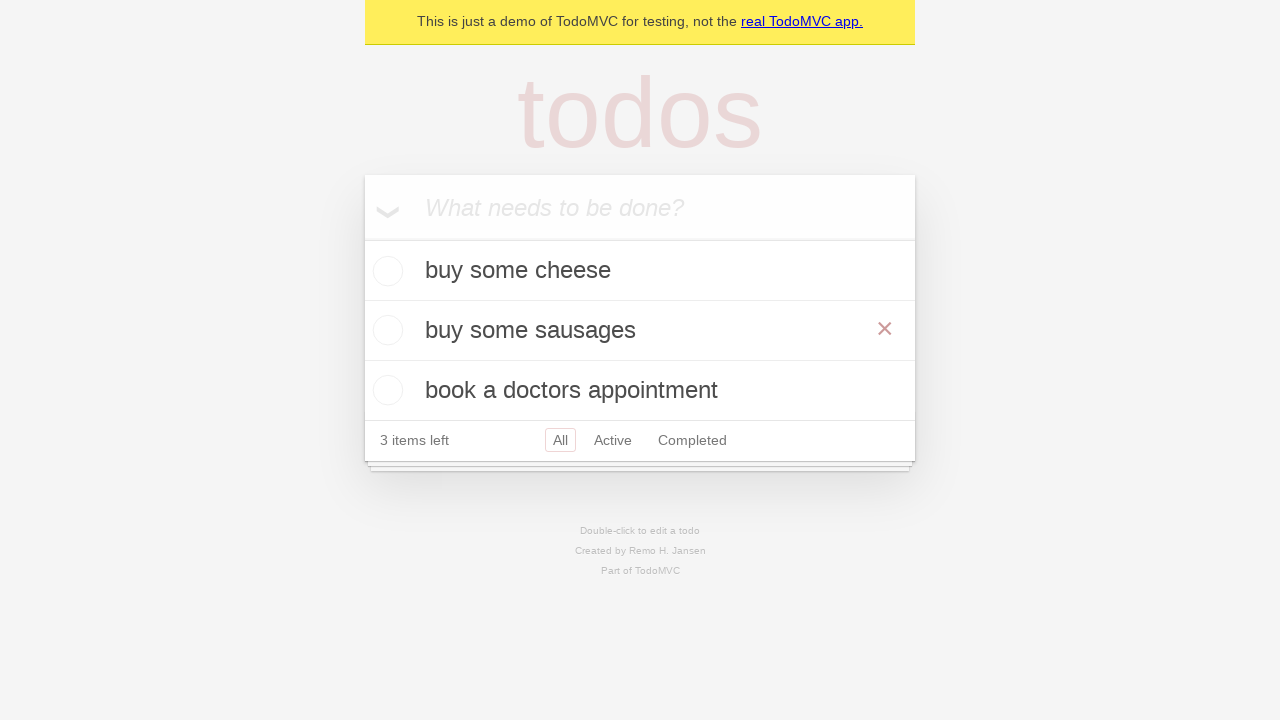